Tests handling of a timed confirmation alert that appears after 5 seconds by accepting it

Starting URL: https://demoqa.com/alerts

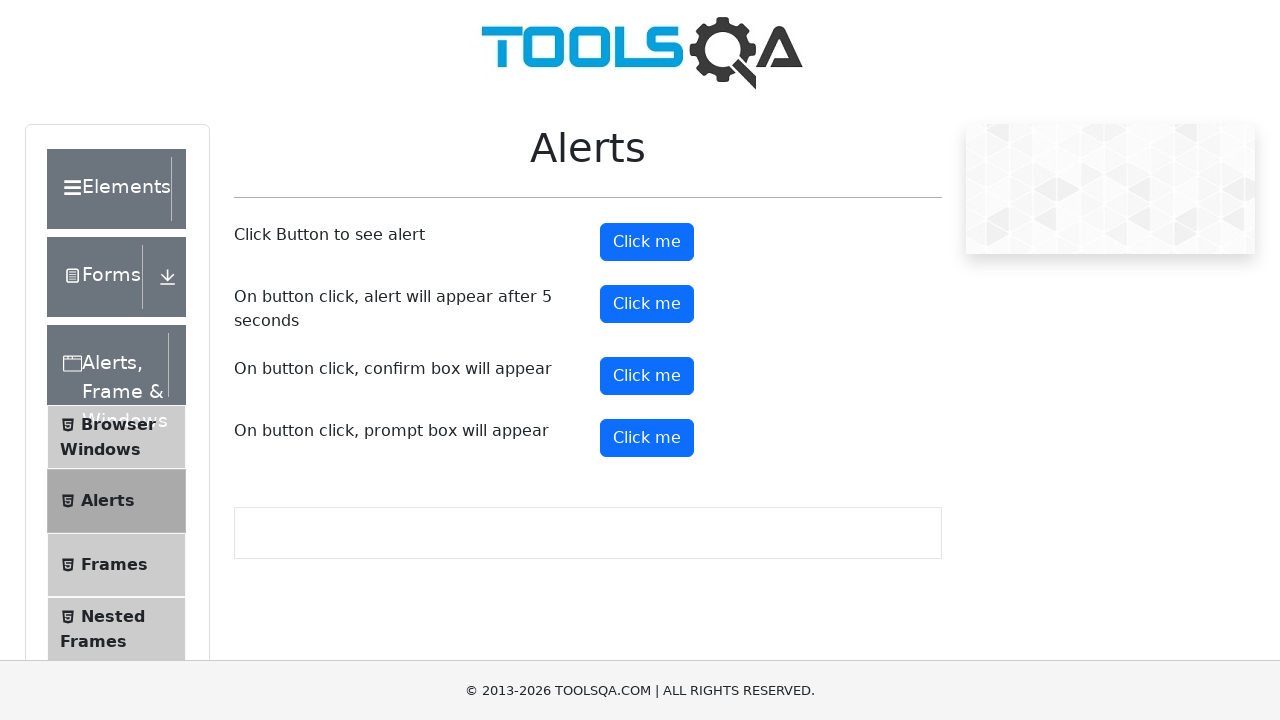

Set up dialog handler to accept confirmation alerts
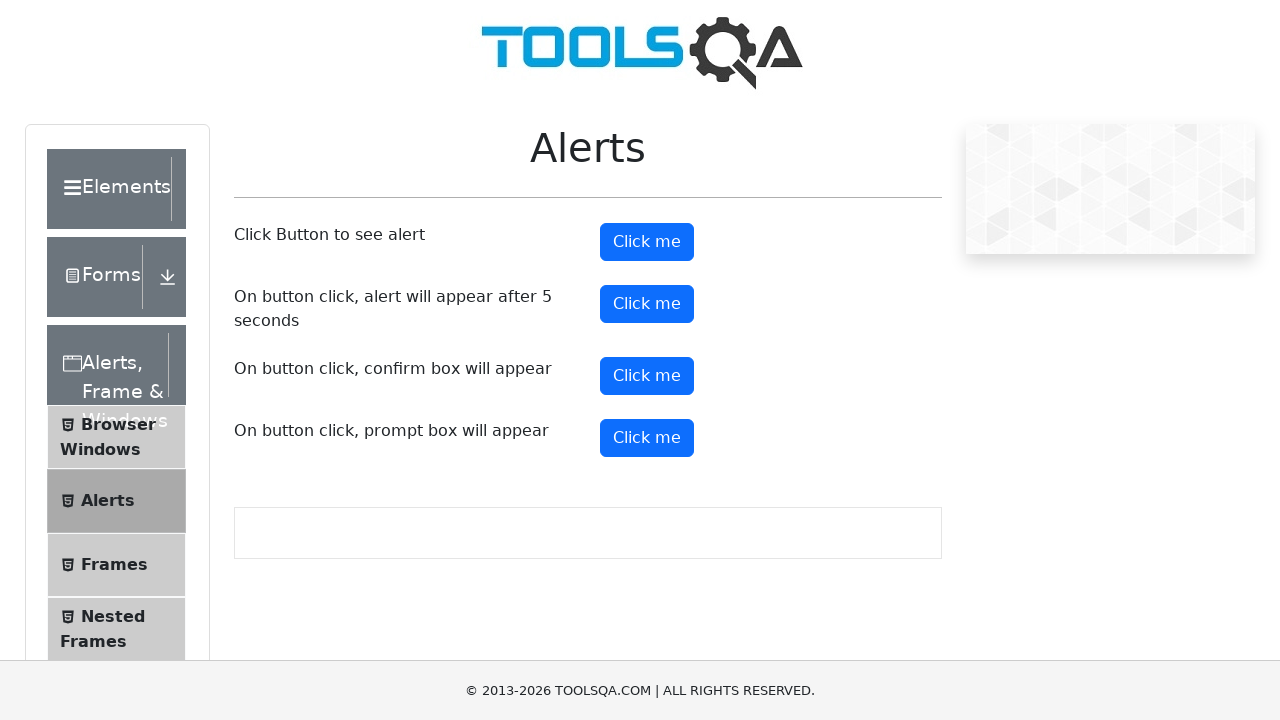

Clicked the timer alert button to trigger the timed confirmation alert at (647, 304) on #timerAlertButton
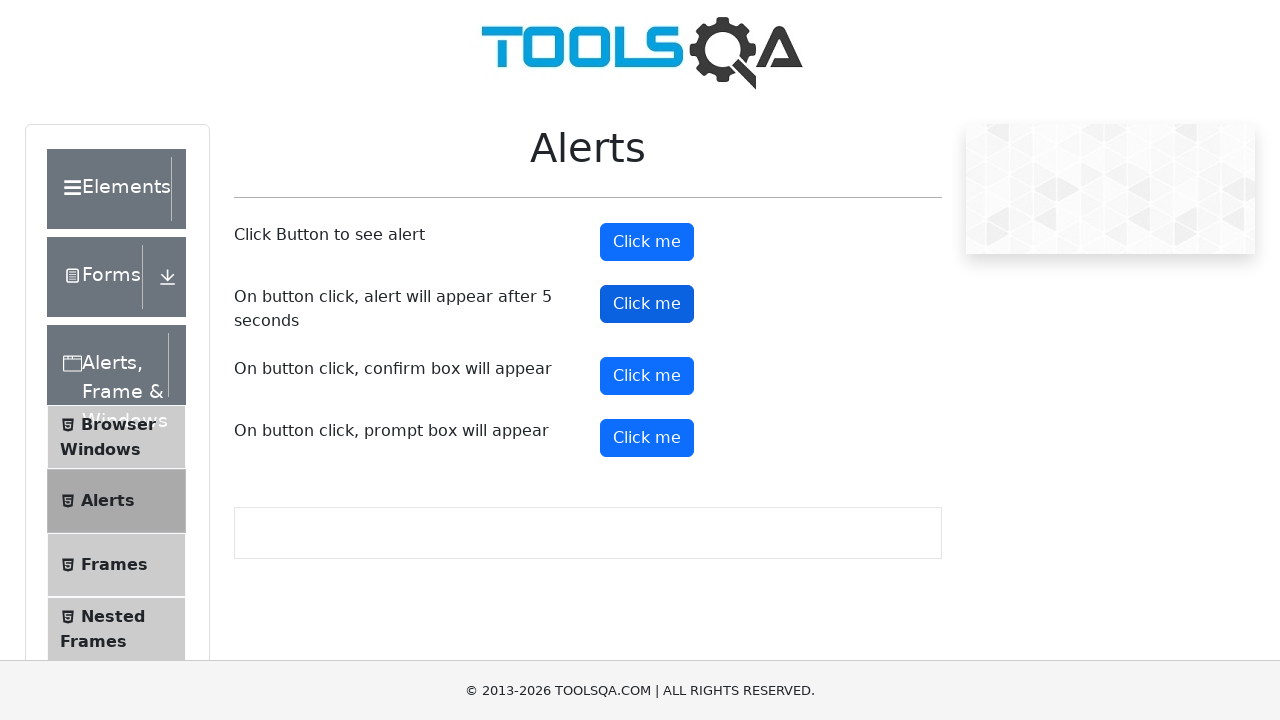

Waited 6 seconds for the timed confirmation alert to appear and be accepted
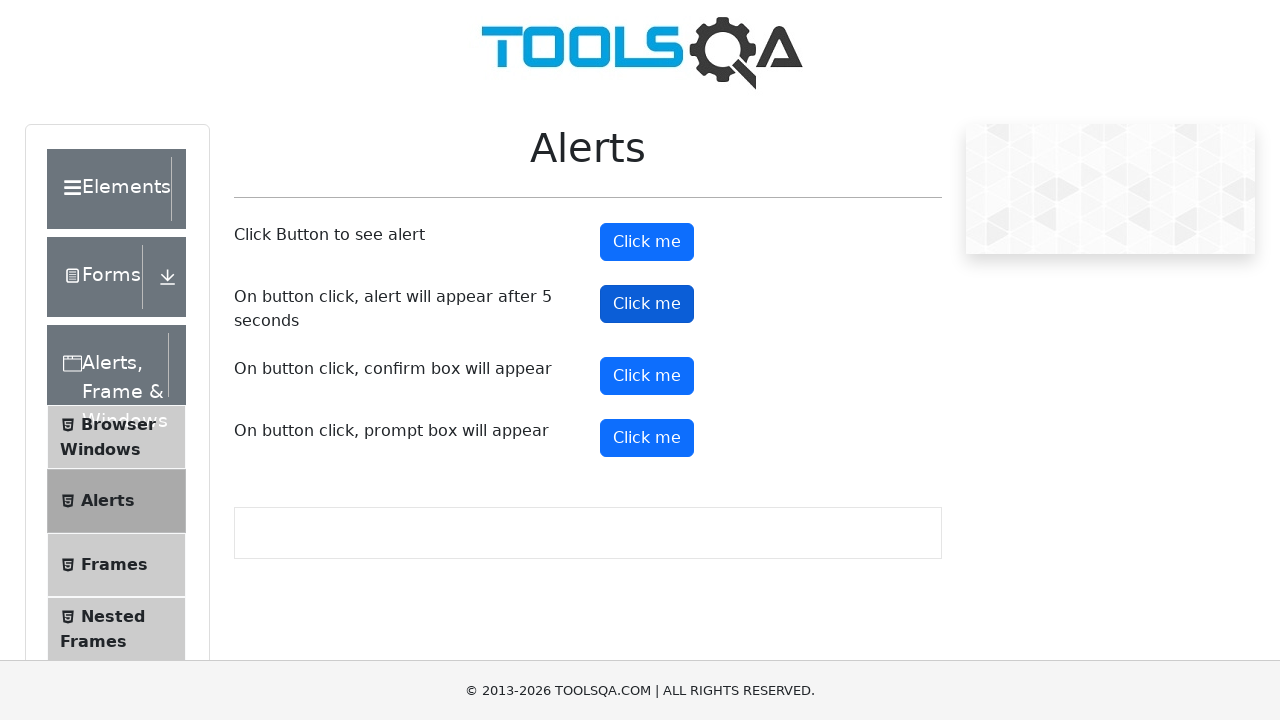

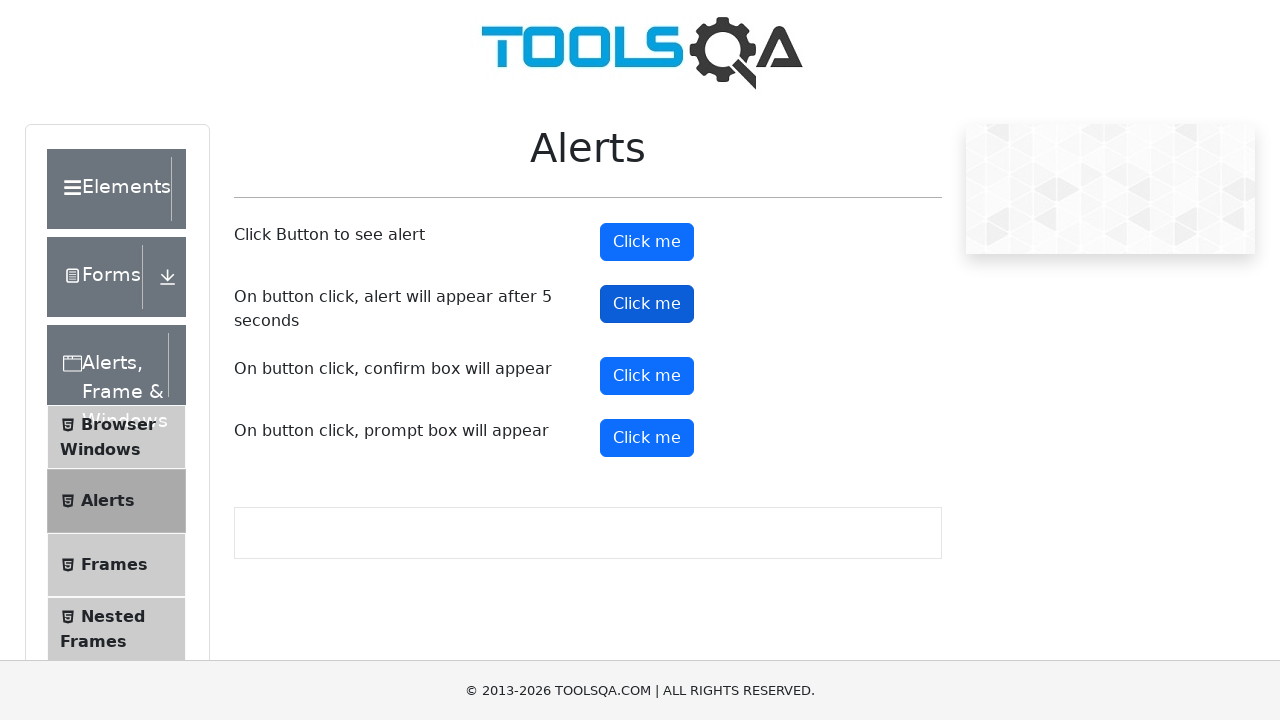